Solves a math problem on a form by reading a value, calculating the result, and submitting the form with checkbox selections

Starting URL: https://suninjuly.github.io/math.html

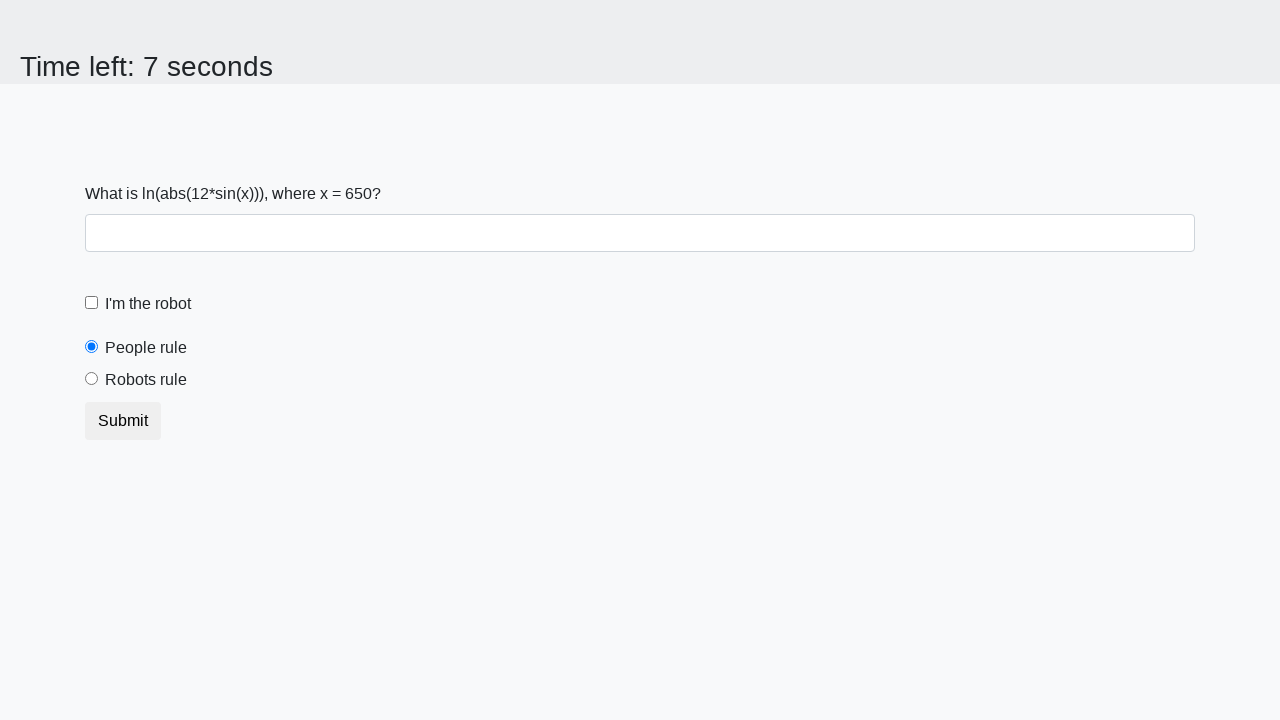

Located the input value element
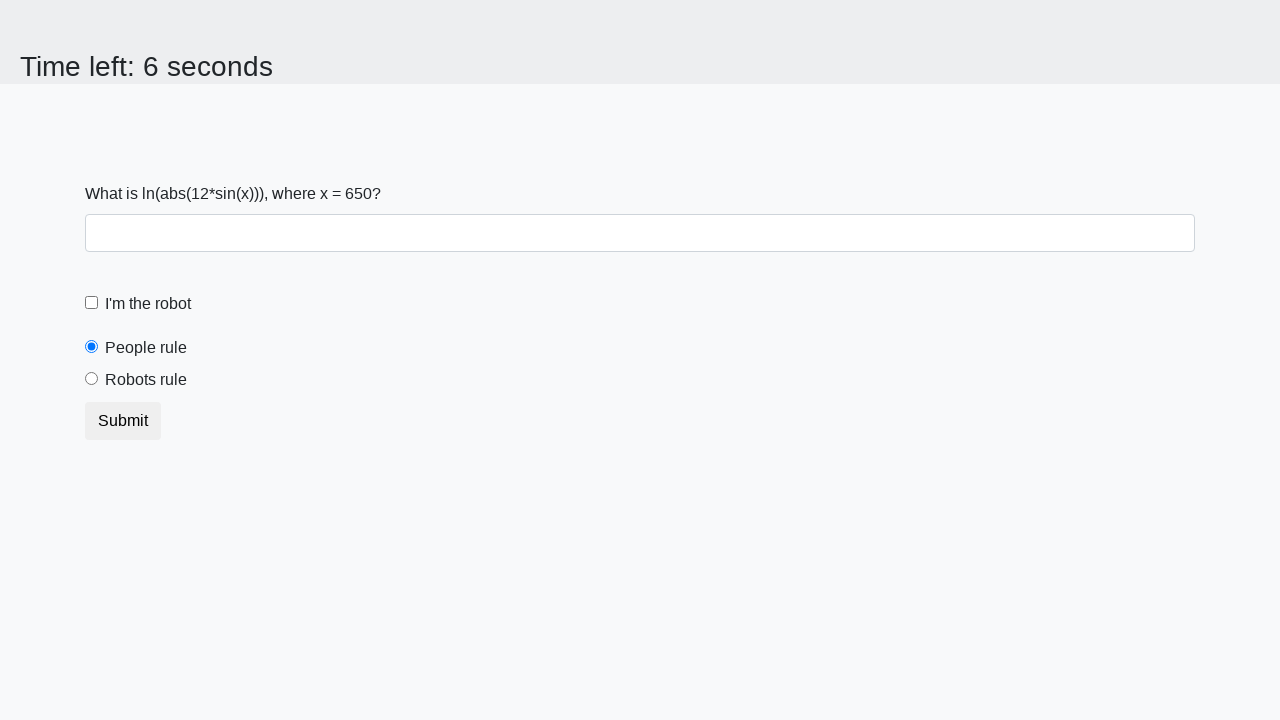

Retrieved input value from page: 650
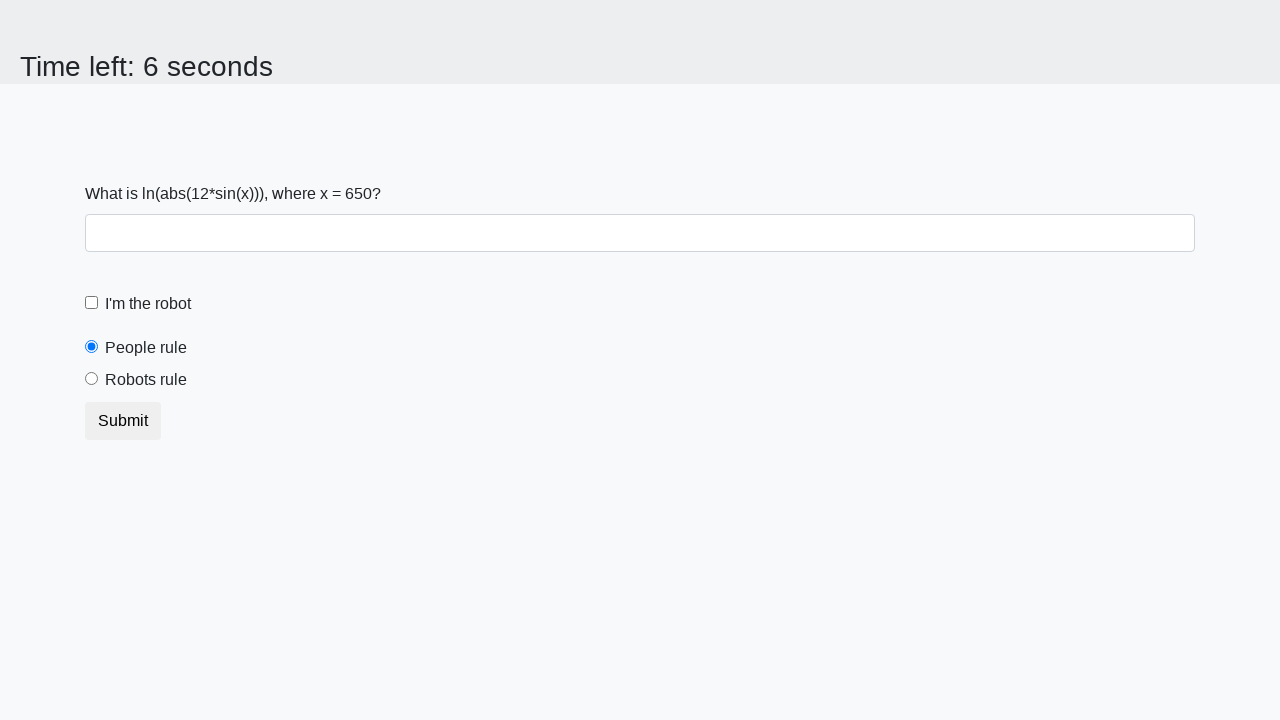

Calculated math result: 1.2966536421520853
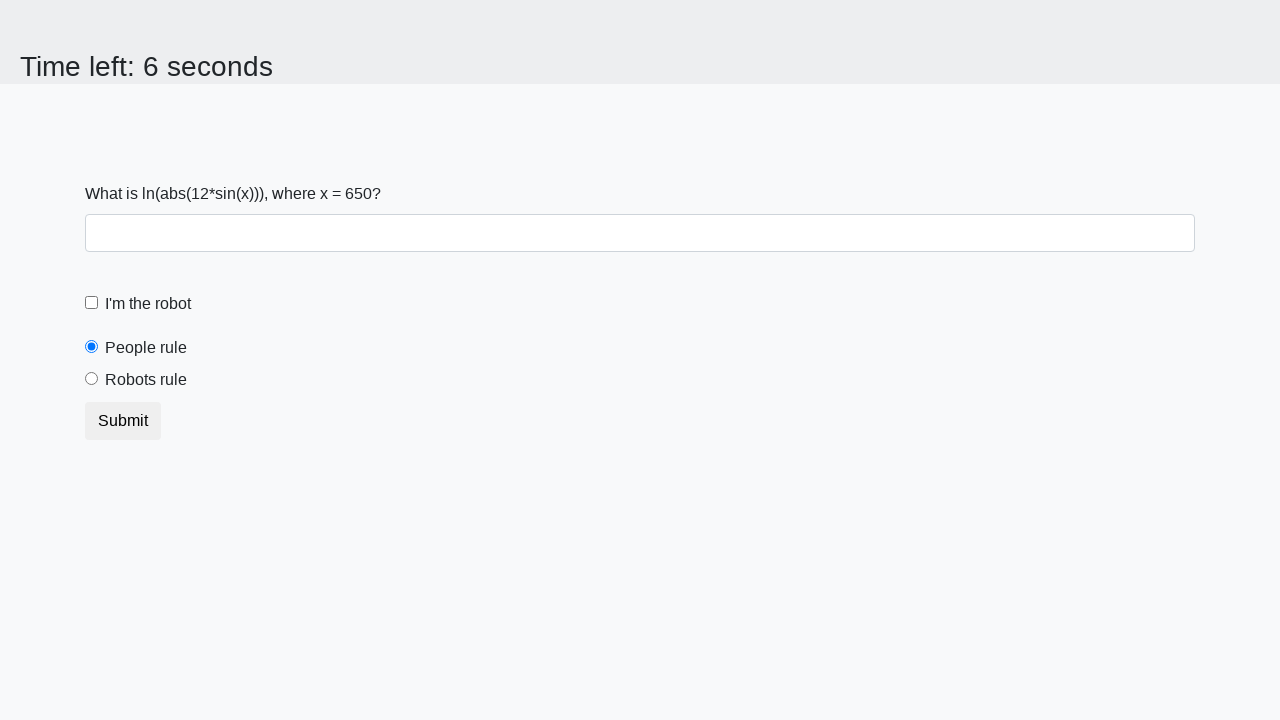

Filled answer field with calculated result on #answer
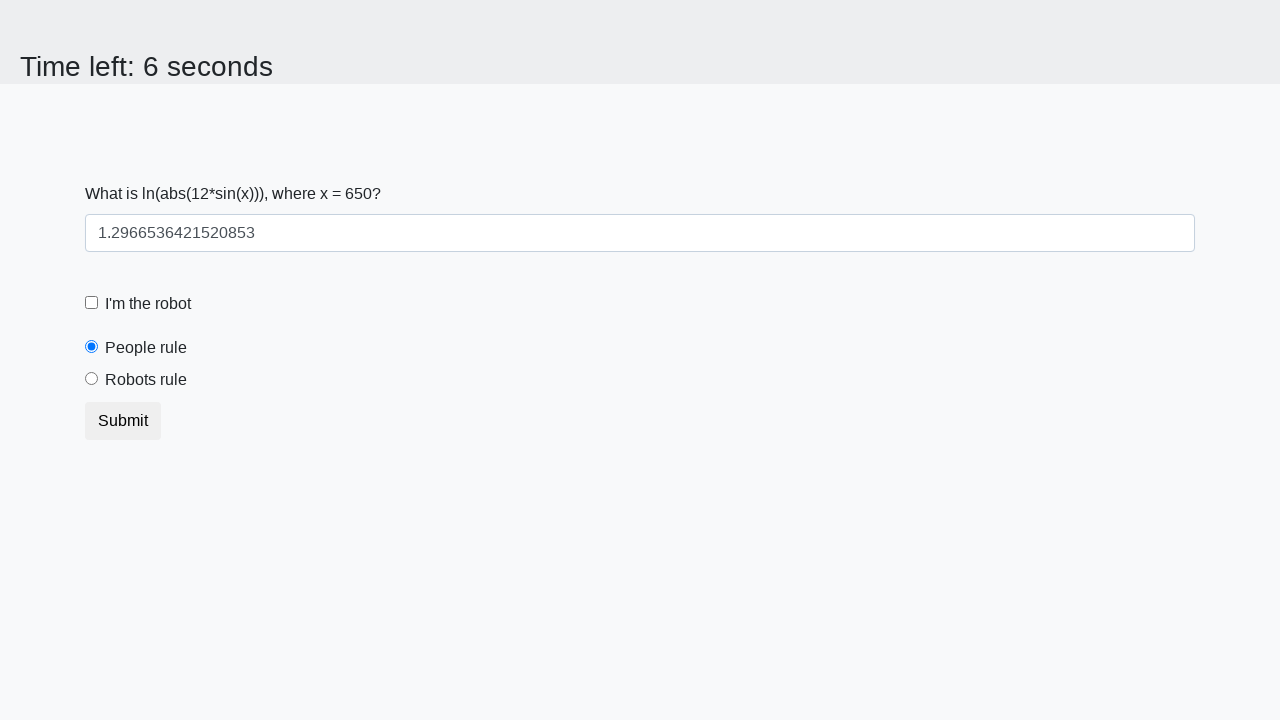

Clicked robot checkbox at (92, 303) on #robotCheckbox
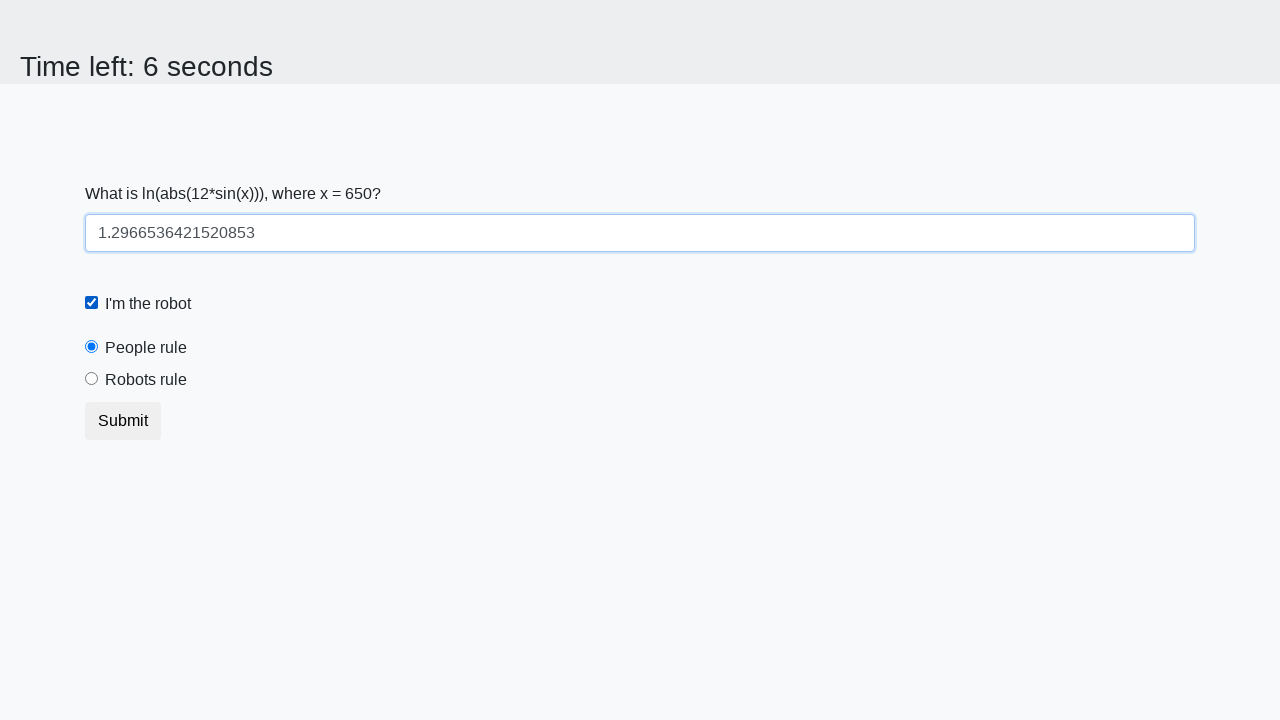

Clicked robots rule radio button at (92, 379) on #robotsRule
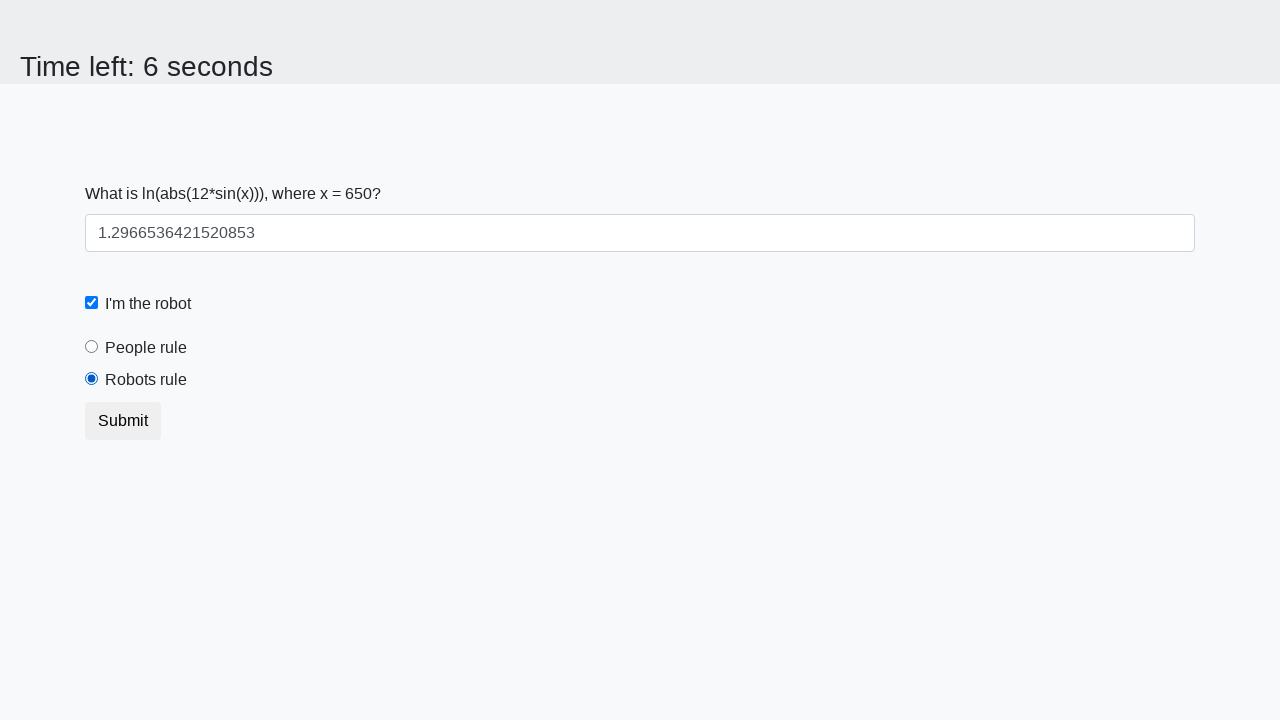

Submitted the form at (123, 421) on button.btn.btn-default
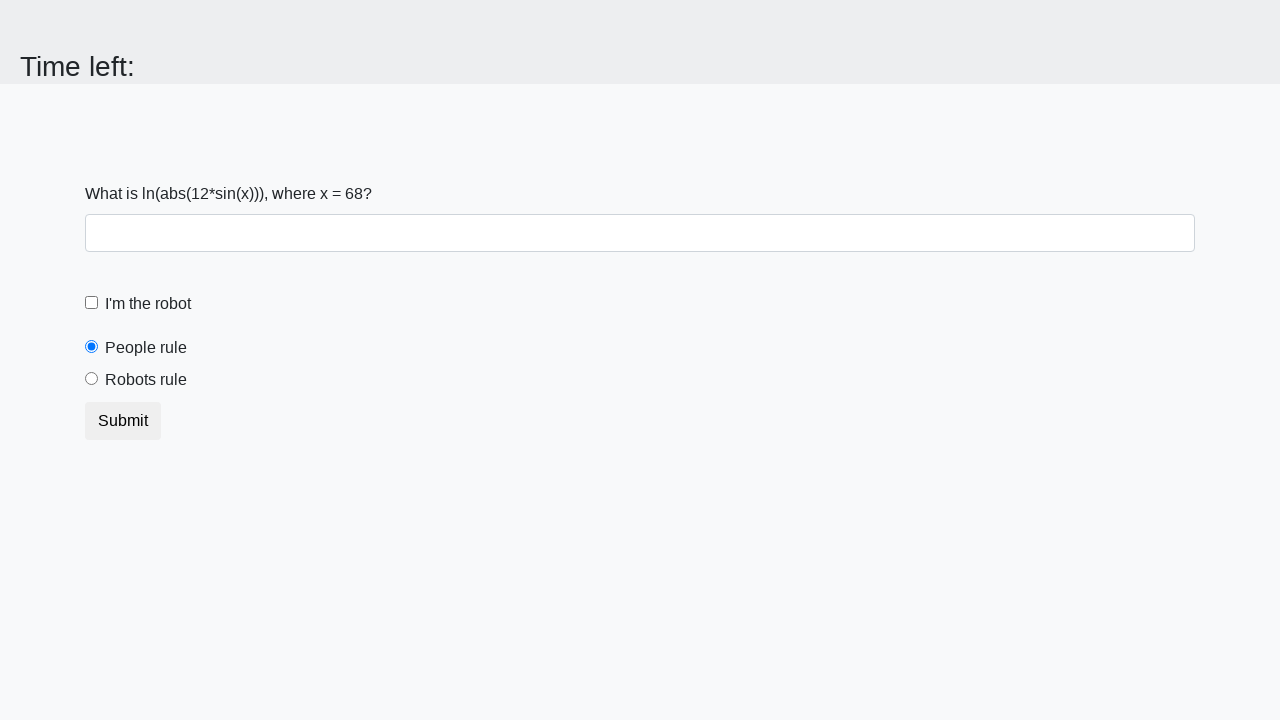

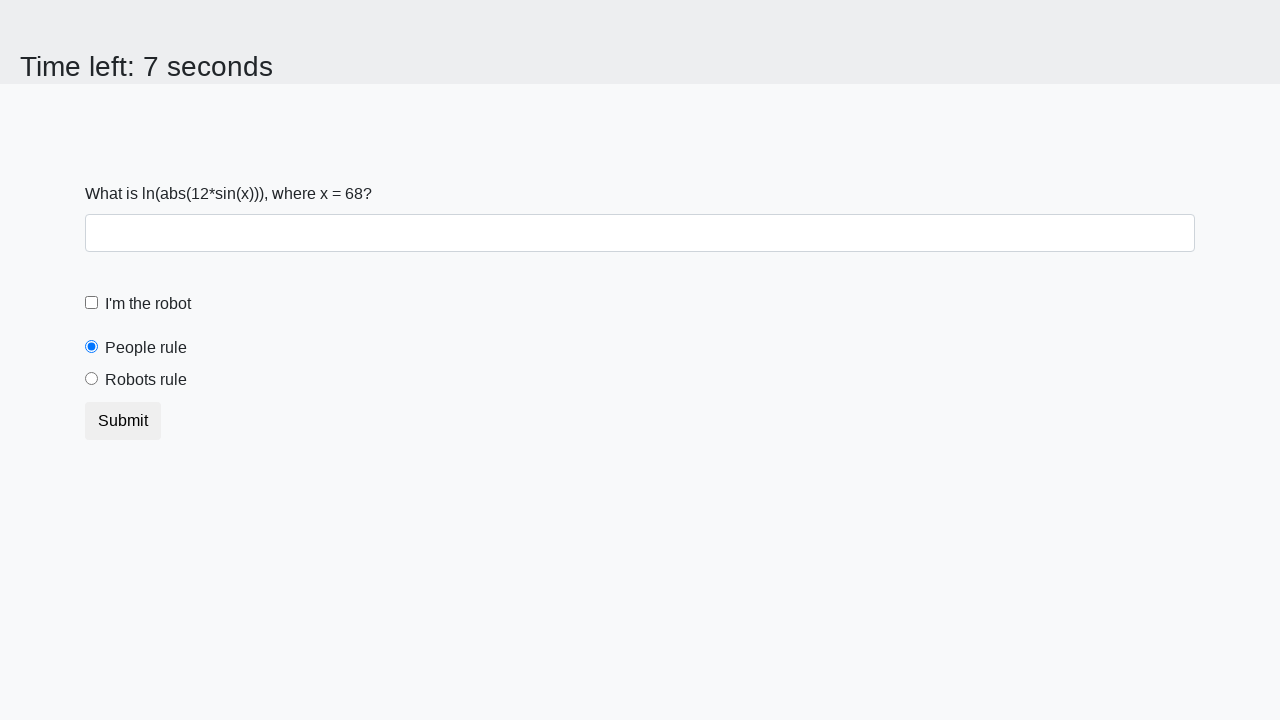